Tests dynamic element loading by clicking a start button and waiting for welcome text to appear

Starting URL: https://syntaxprojects.com/dynamic-elements-loading.php

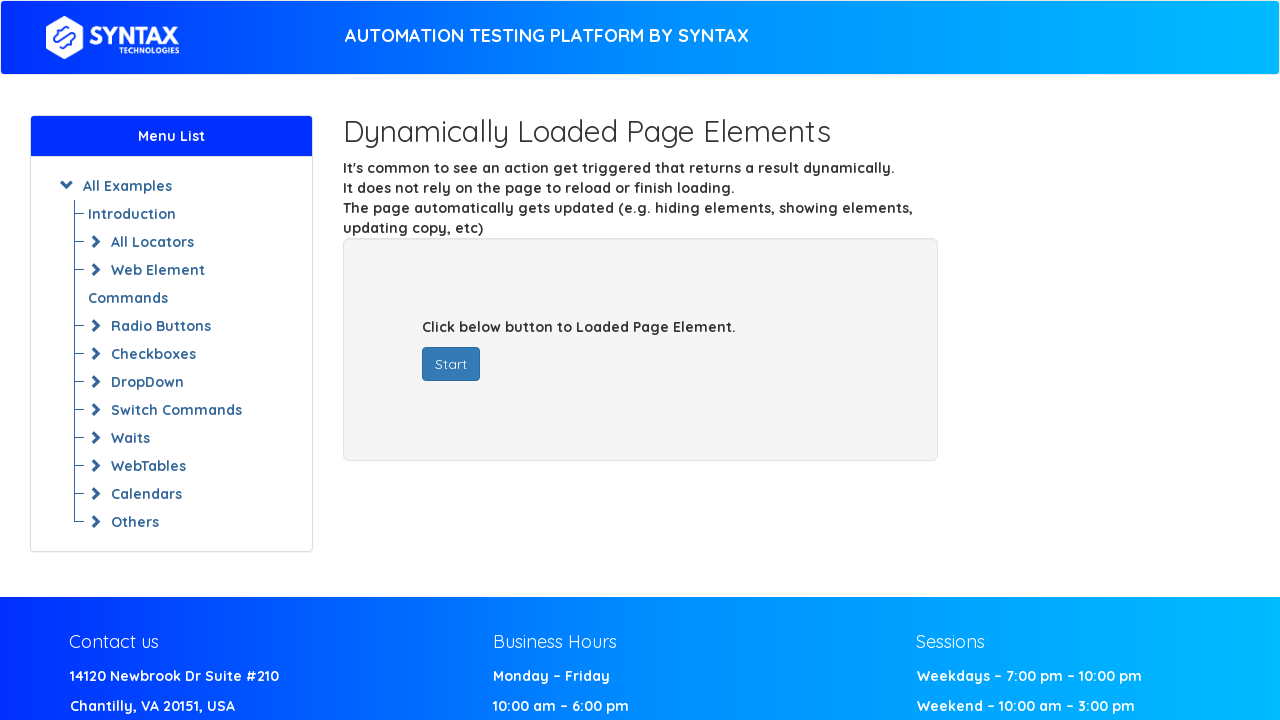

Navigated to dynamic elements loading test page
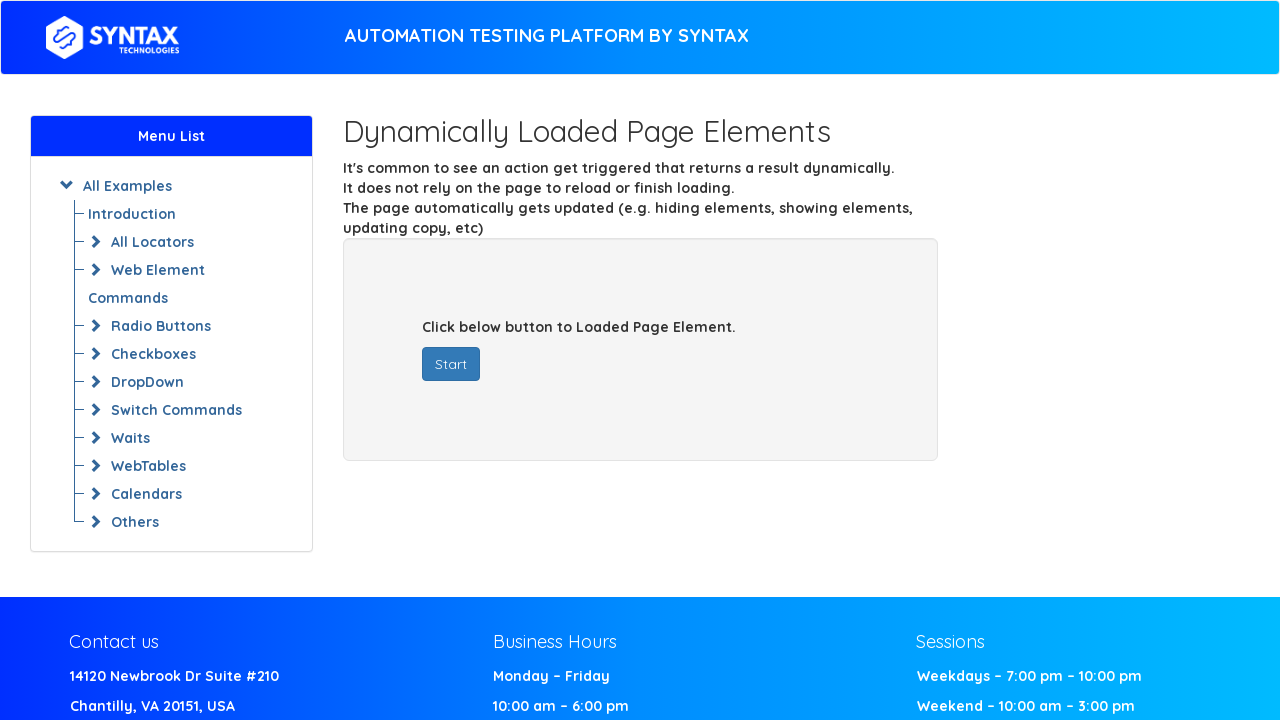

Clicked start button to trigger dynamic content loading at (451, 364) on button#startButton
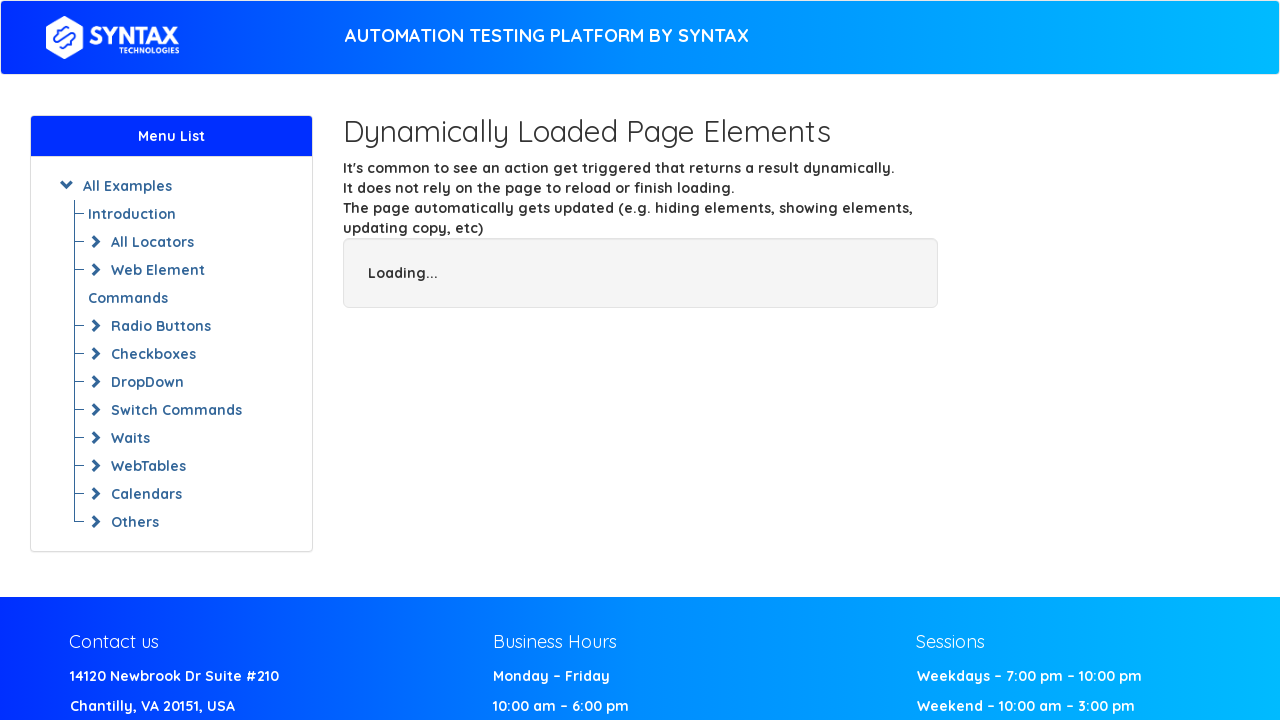

Welcome text appeared after dynamic loading
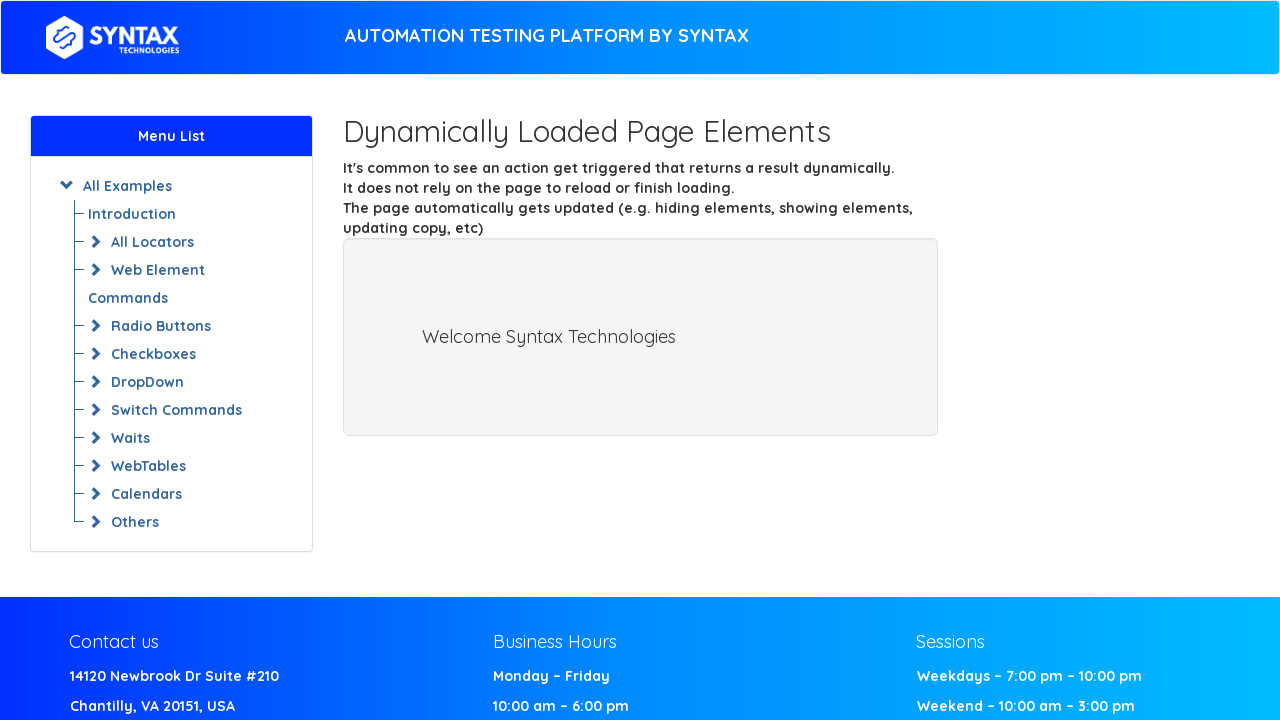

Retrieved welcome text: Welcome Syntax Technologies
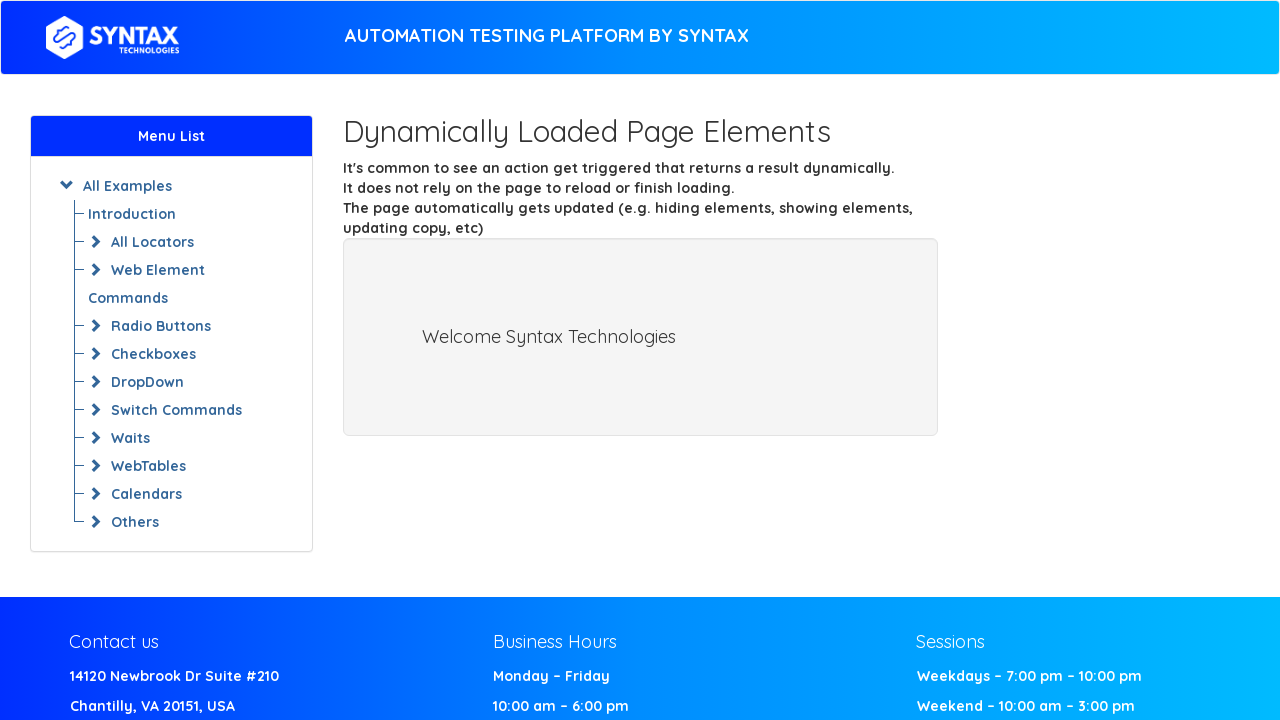

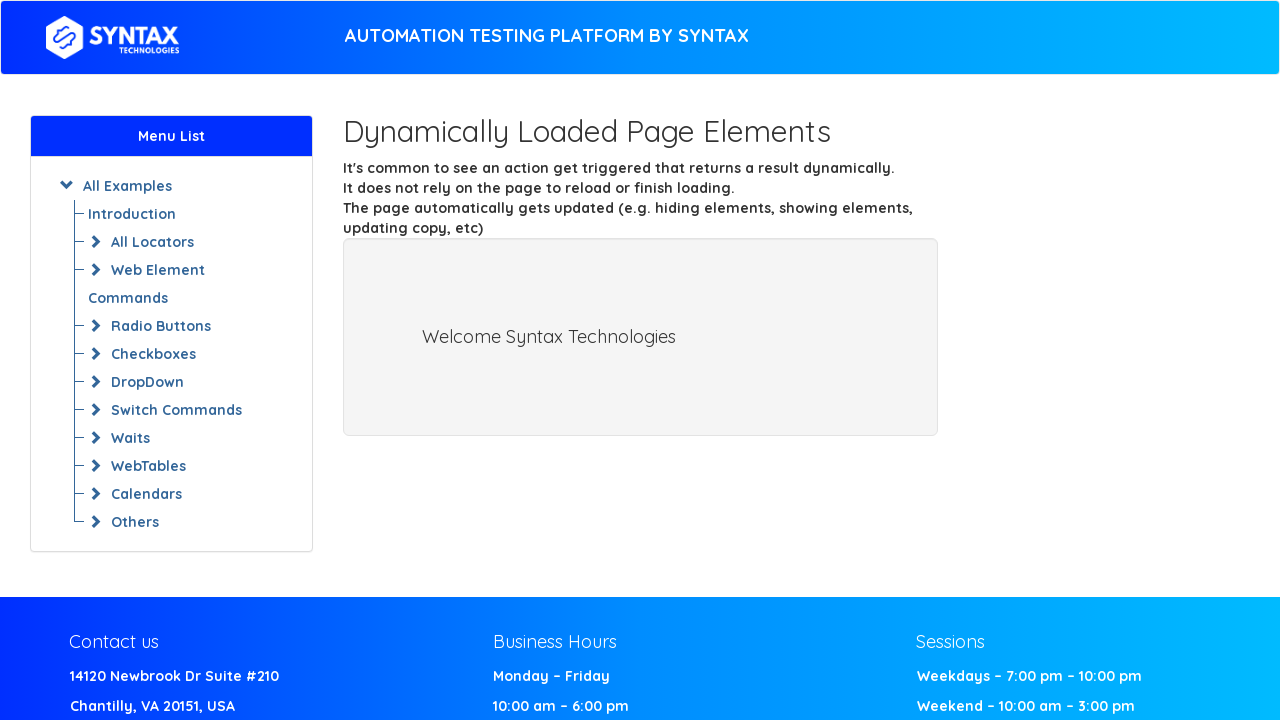